Adds a new TODO item, verifies it was added with correct text, then hovers over it and deletes it

Starting URL: https://todomvc.com/examples/react/dist/

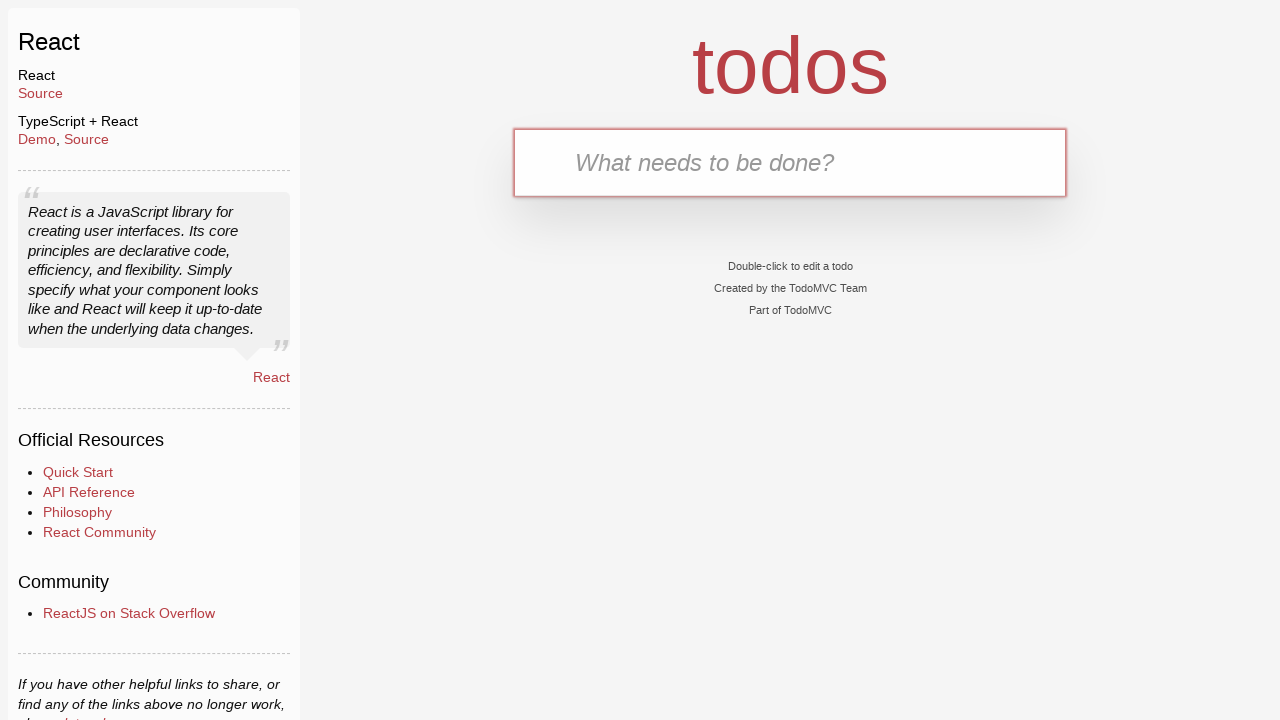

Filled new TODO input field with 'Meeting John at 3:30 GMT' on .new-todo
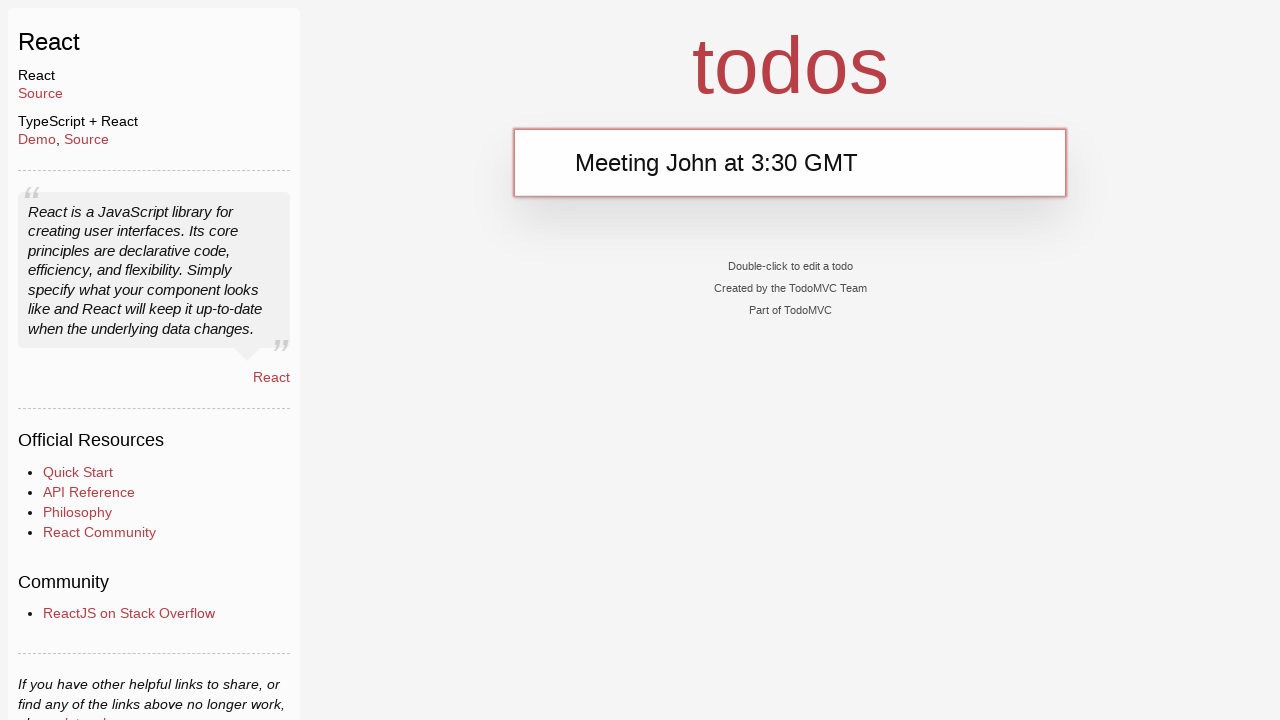

Pressed Enter to add the new TODO item on .new-todo
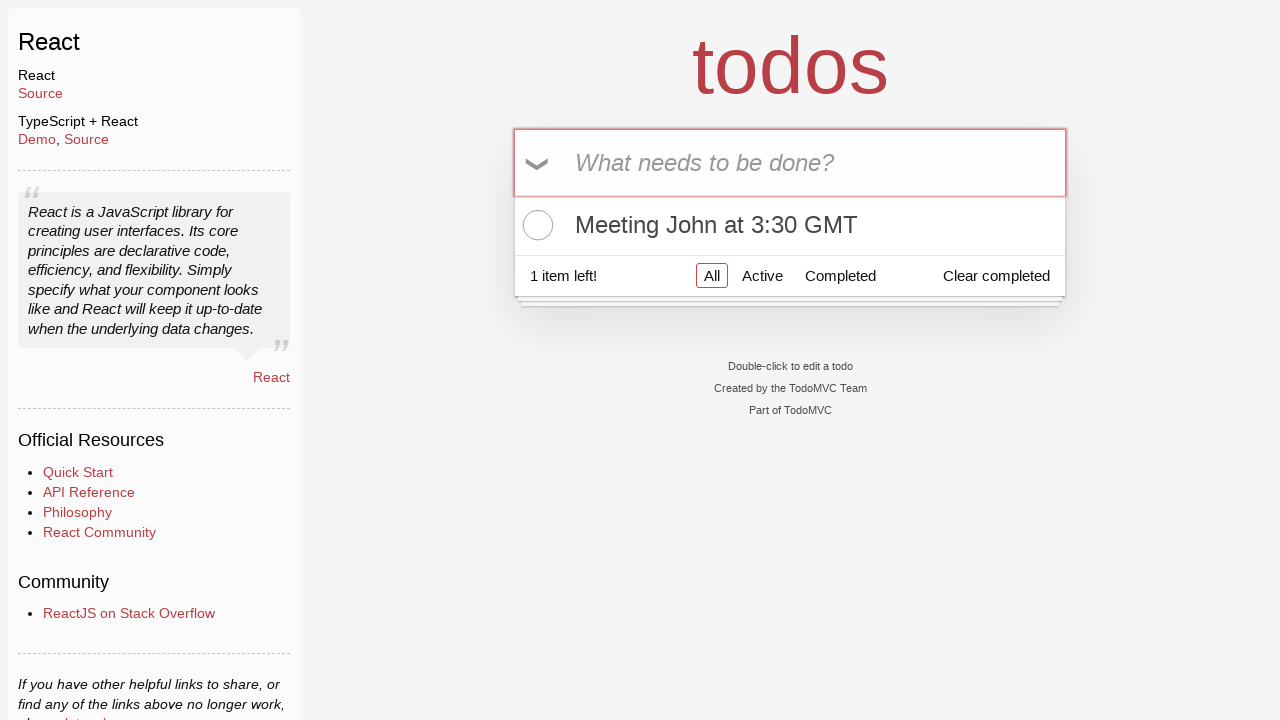

Verified TODO item was added and label is visible
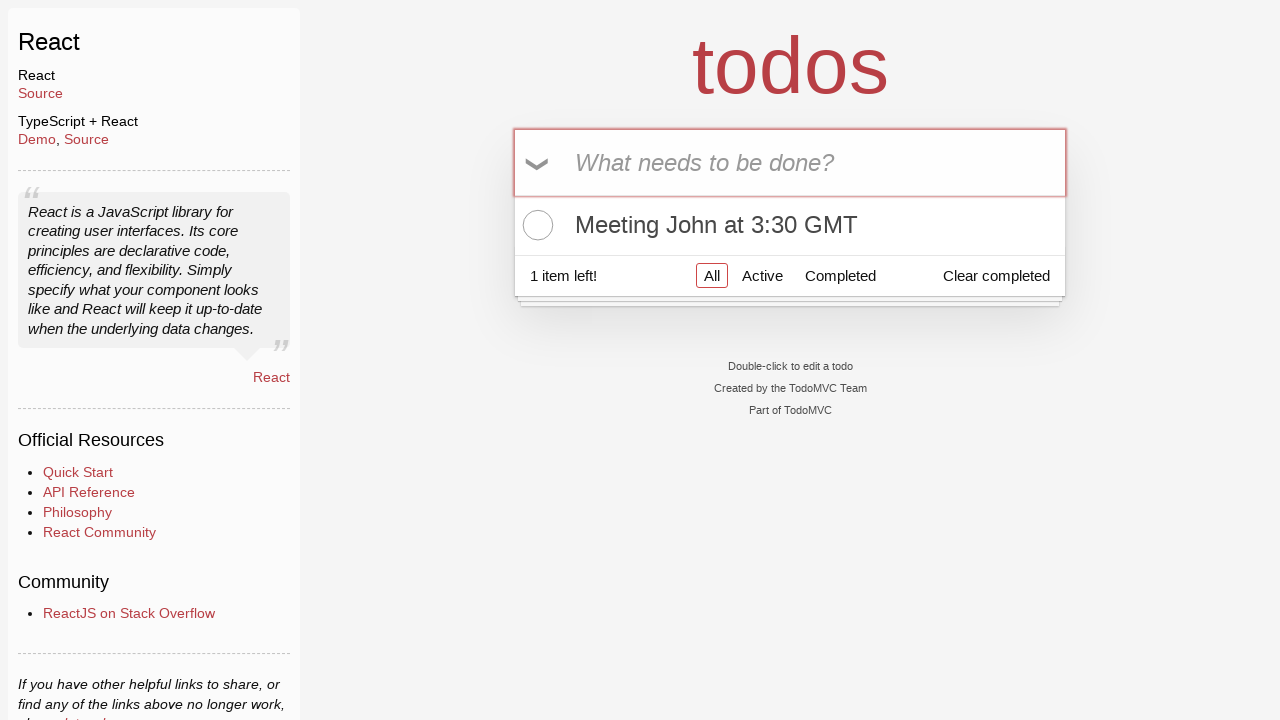

Hovered over TODO item to reveal delete button at (790, 225) on label[data-testid='todo-item-label']
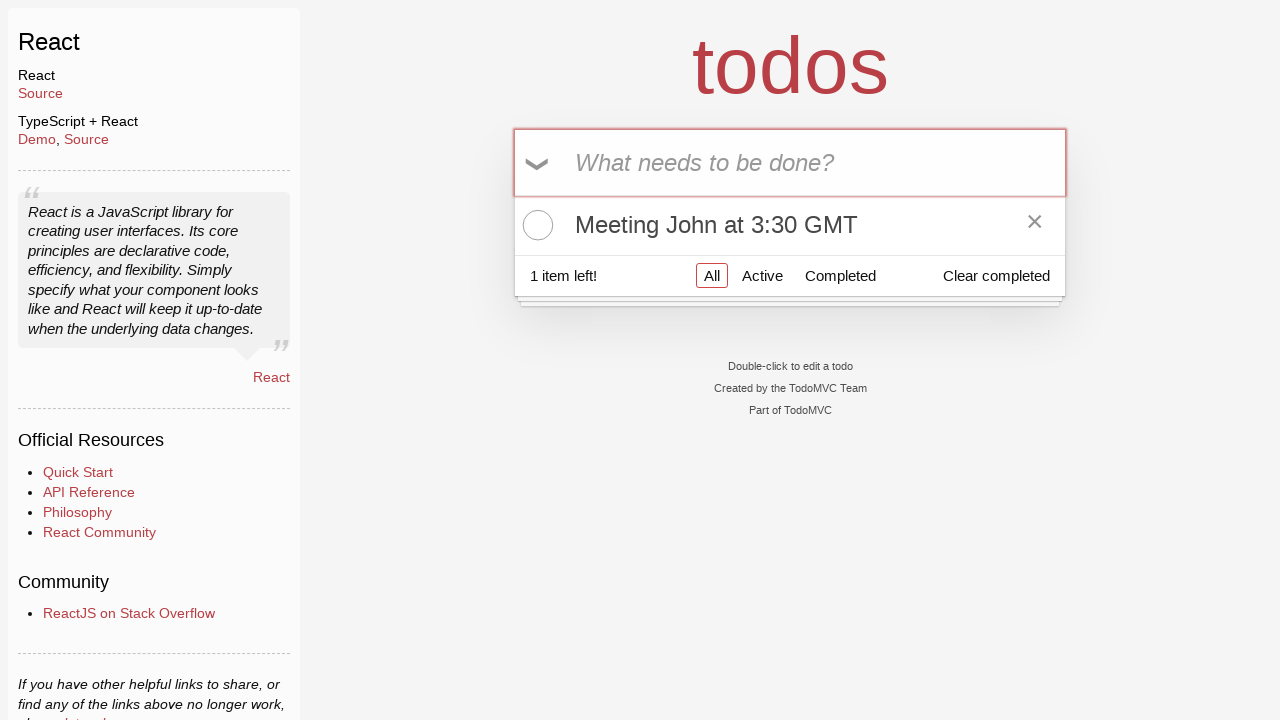

Clicked destroy button to delete the TODO item at (1035, 225) on .destroy
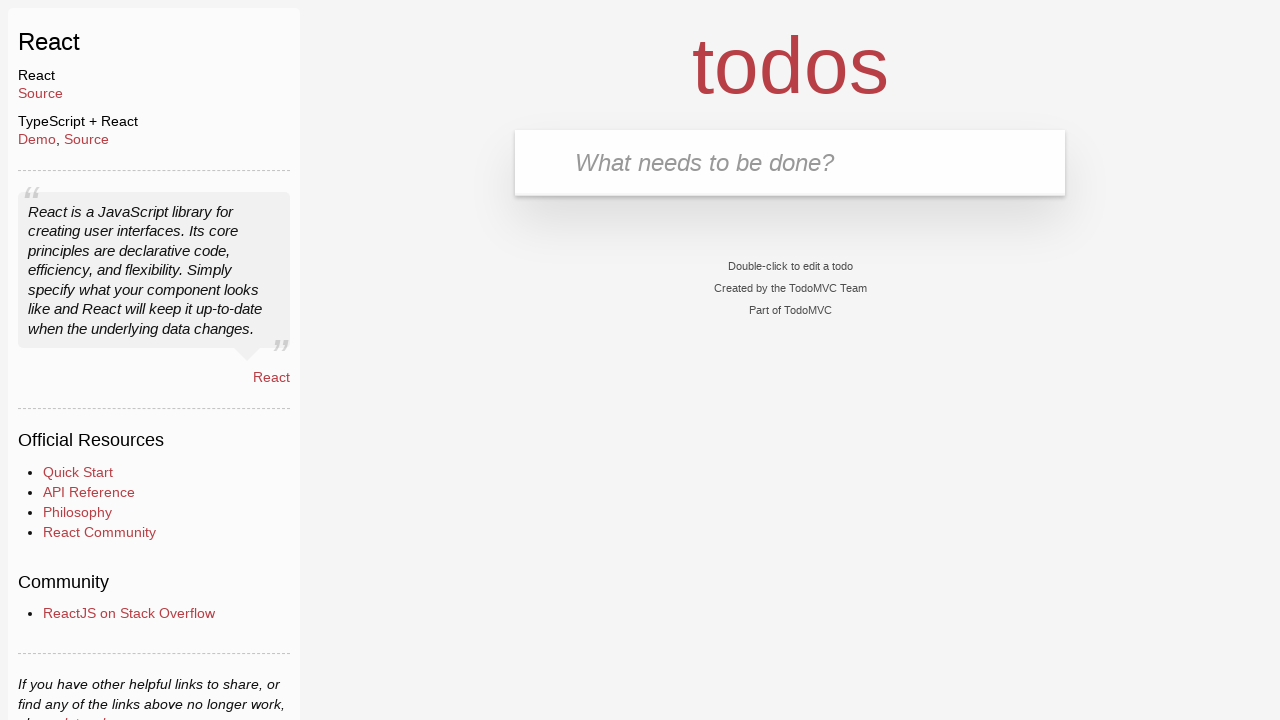

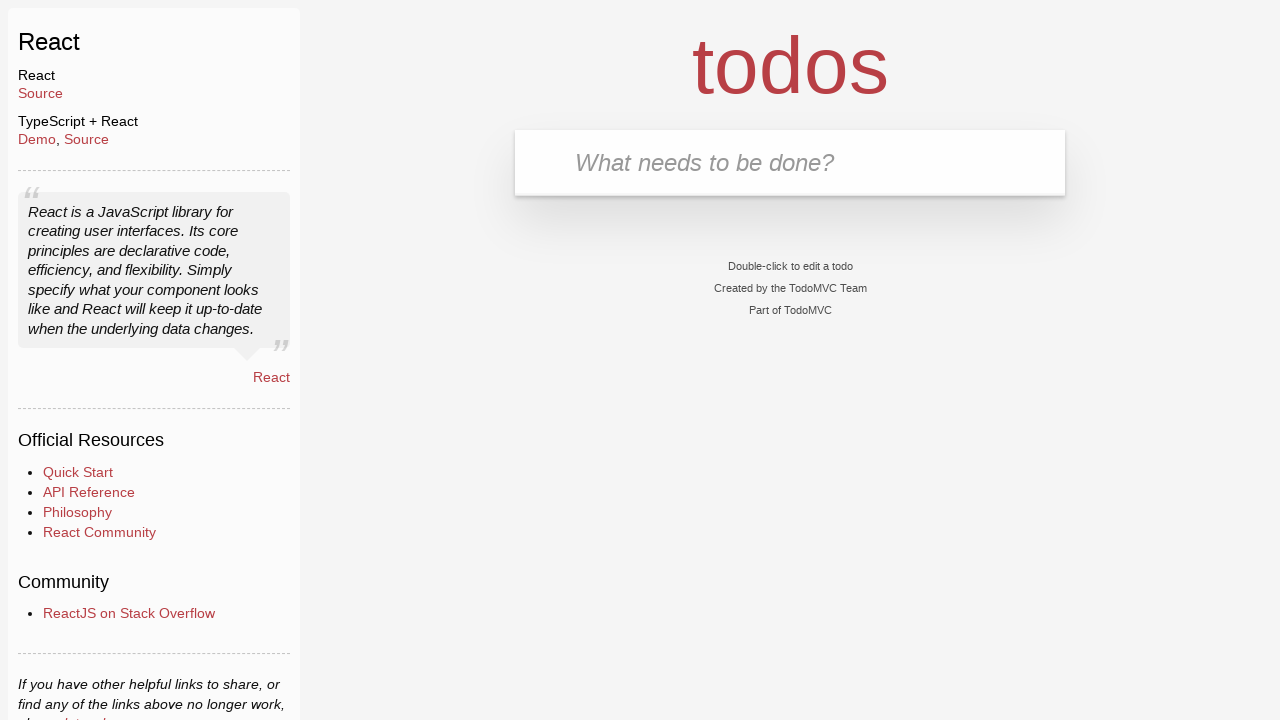